Tests the Wikipedia search widget by entering a search term, clicking the submit button, clicking on search result links that open new windows, and then switching between all opened browser windows.

Starting URL: https://testautomationpractice.blogspot.com/

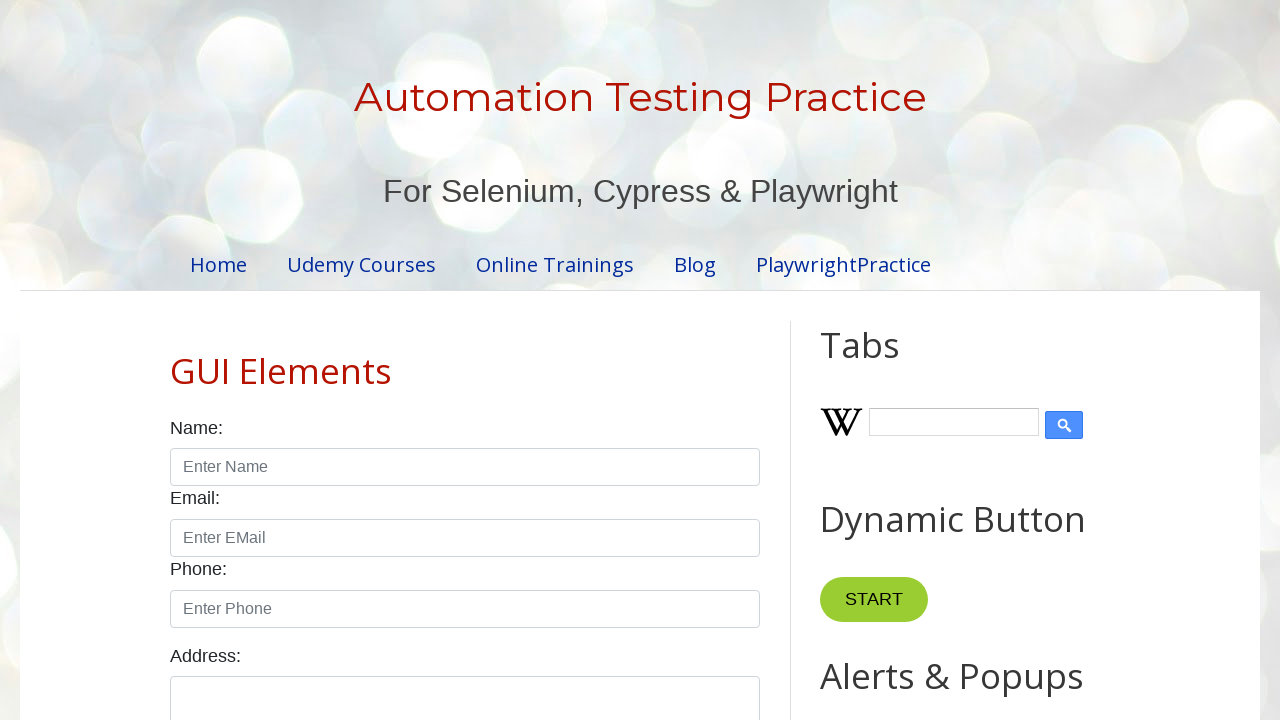

Filled Wikipedia search input with 'testing' on input#Wikipedia1_wikipedia-search-input
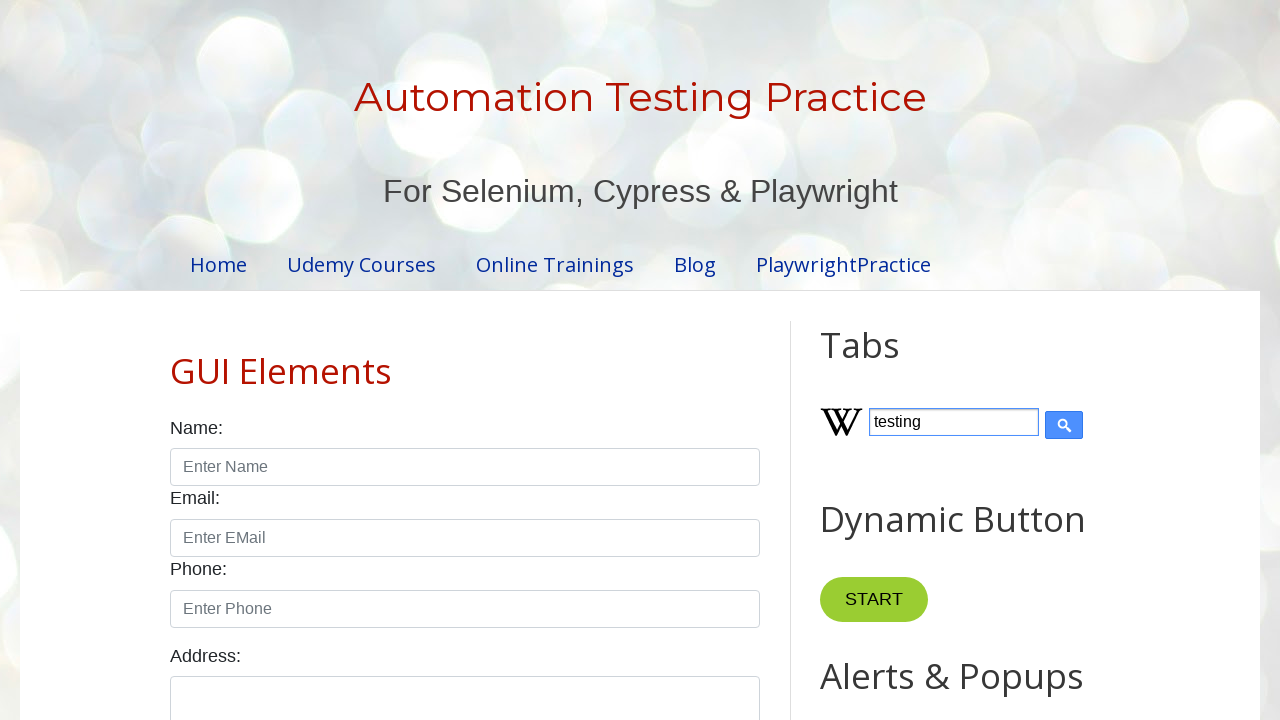

Clicked submit button to search Wikipedia at (1064, 425) on input[type='submit']
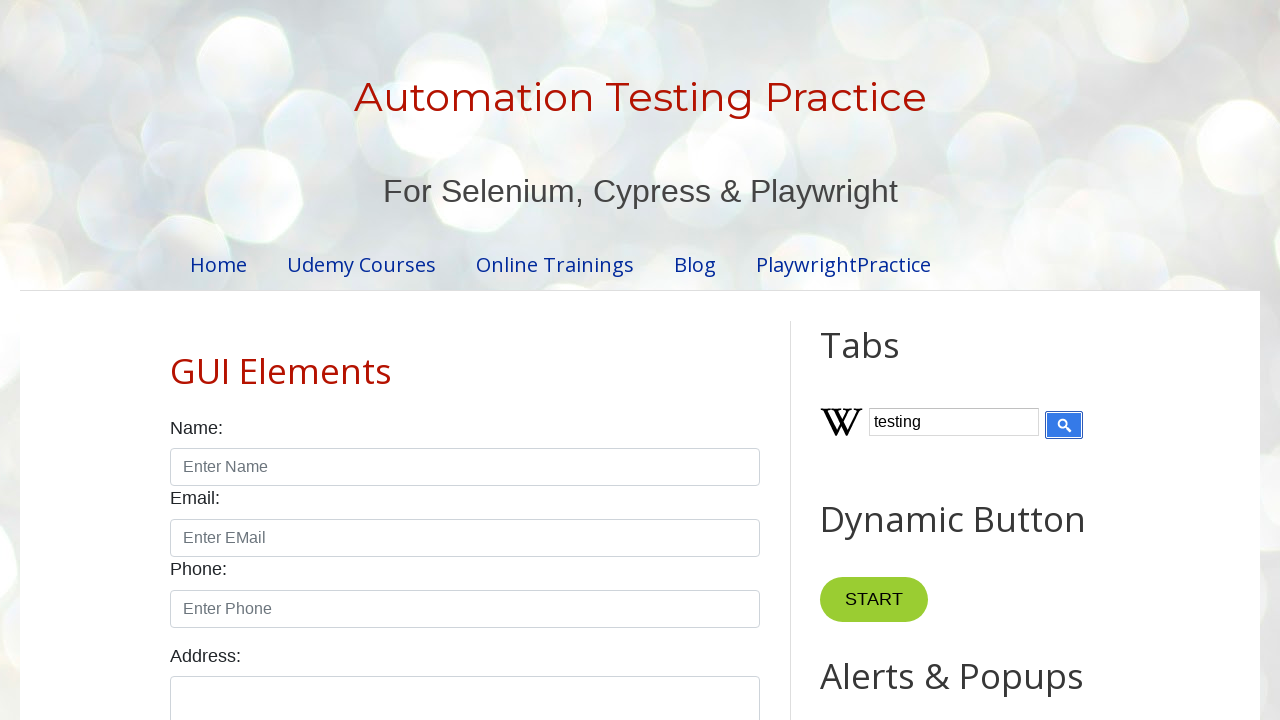

Search results loaded
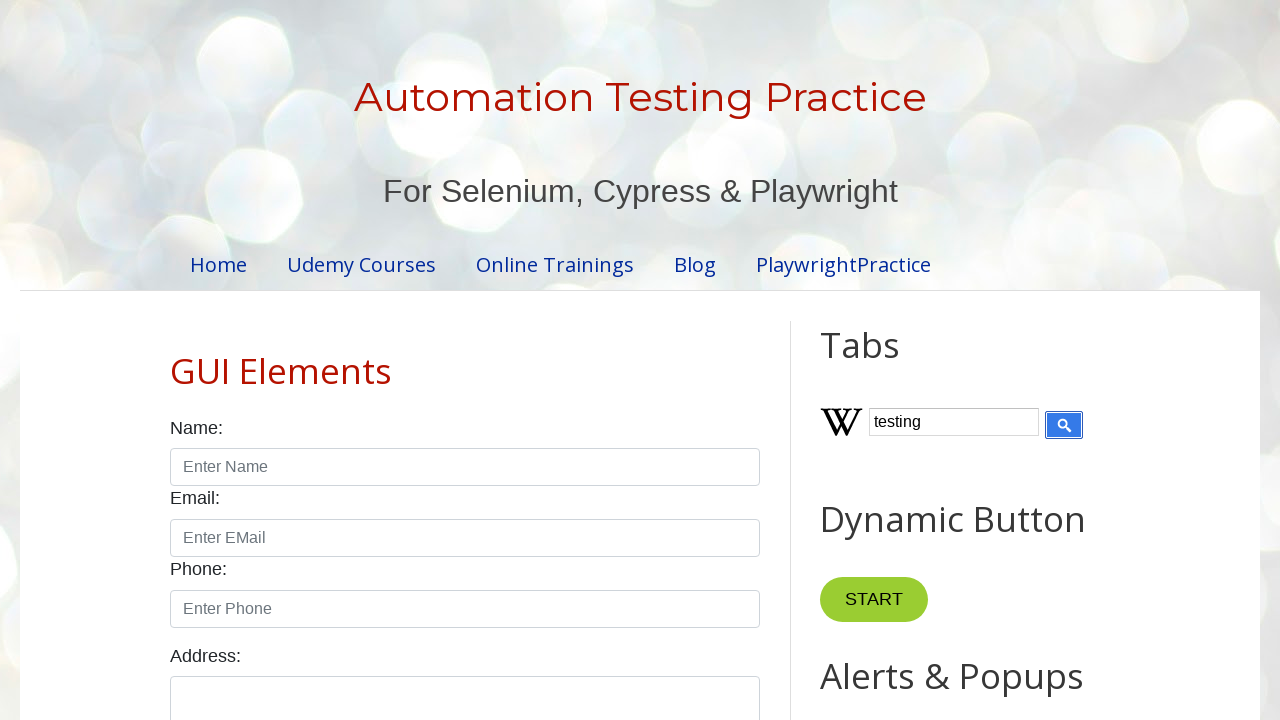

Found 0 search result links
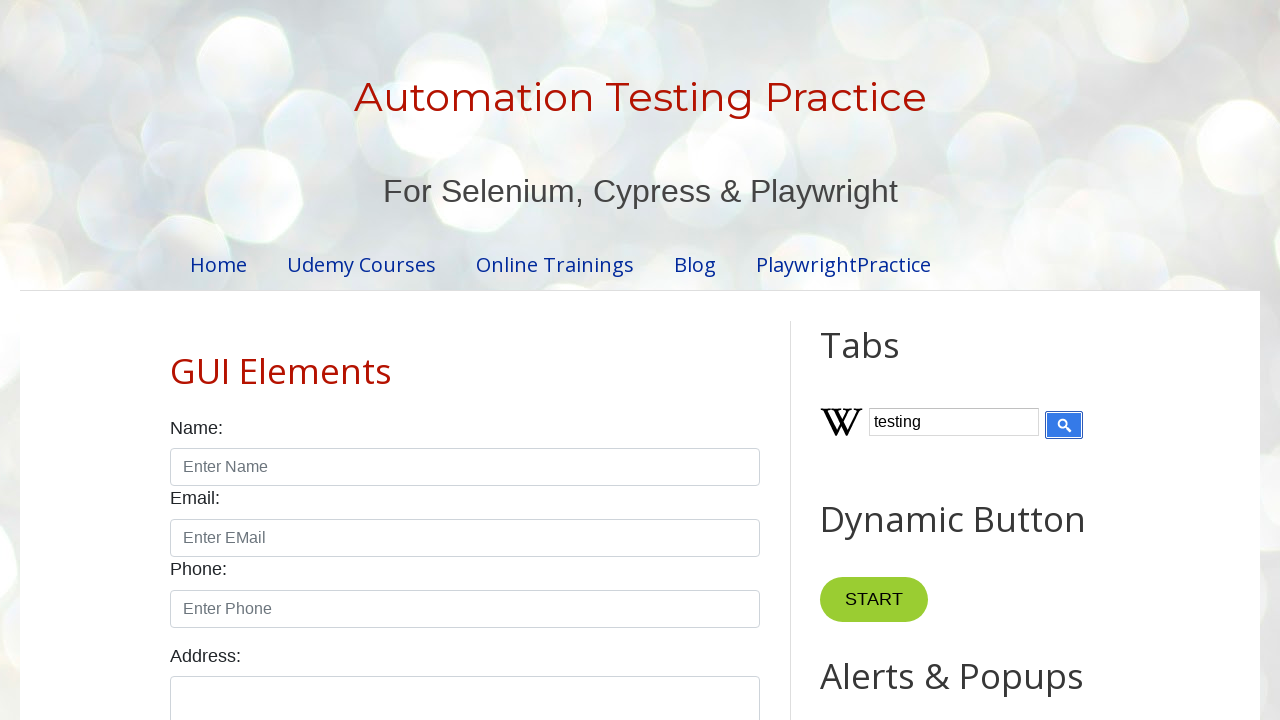

Retrieved all 1 opened windows
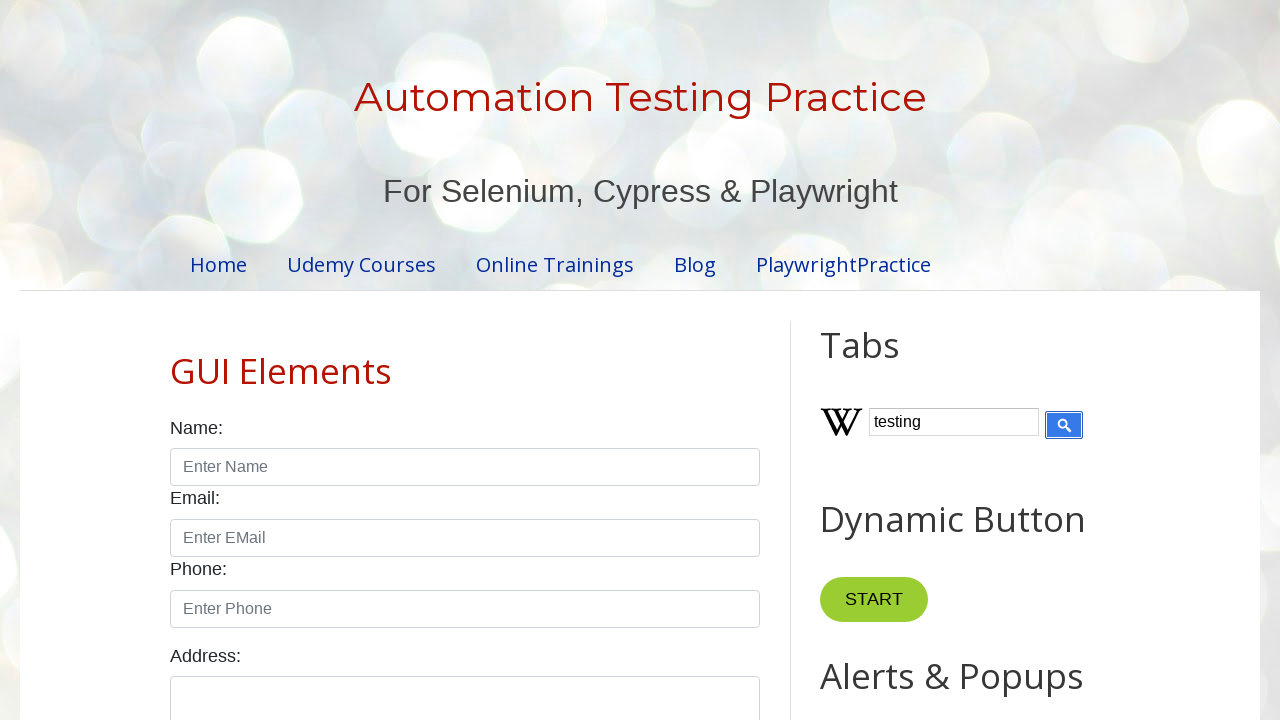

Switched to window 1
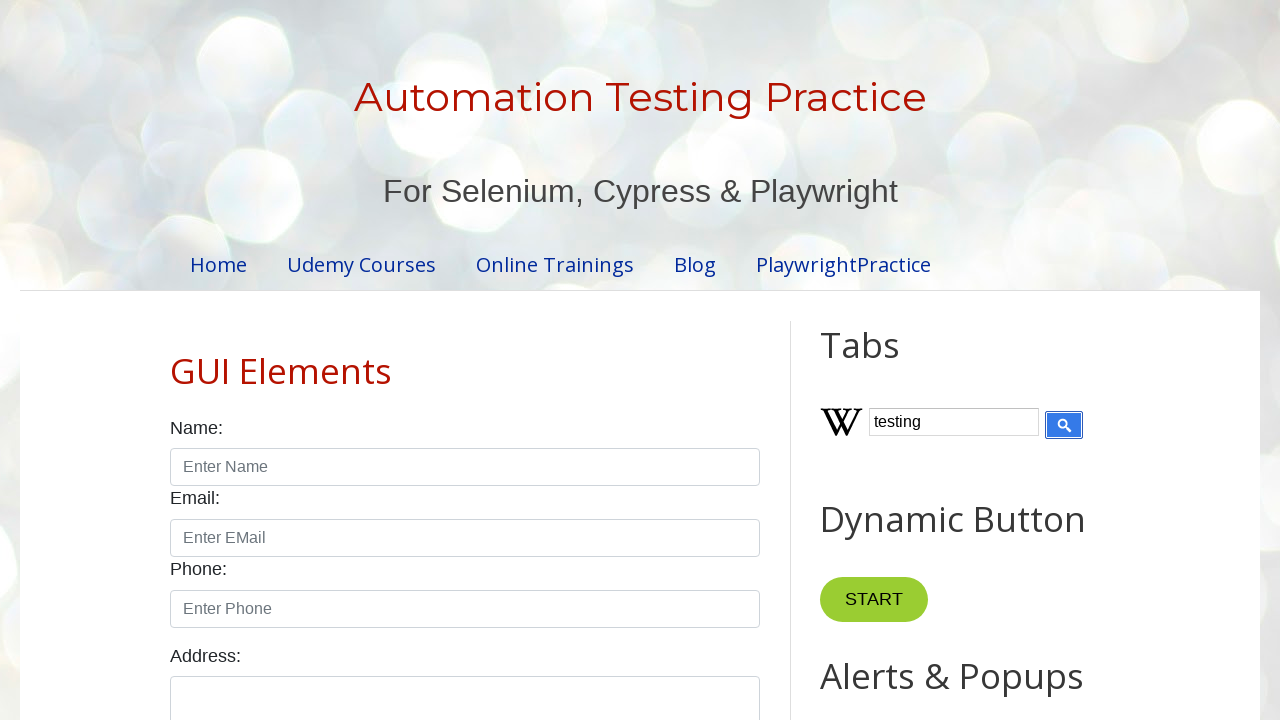

Window 1 ready
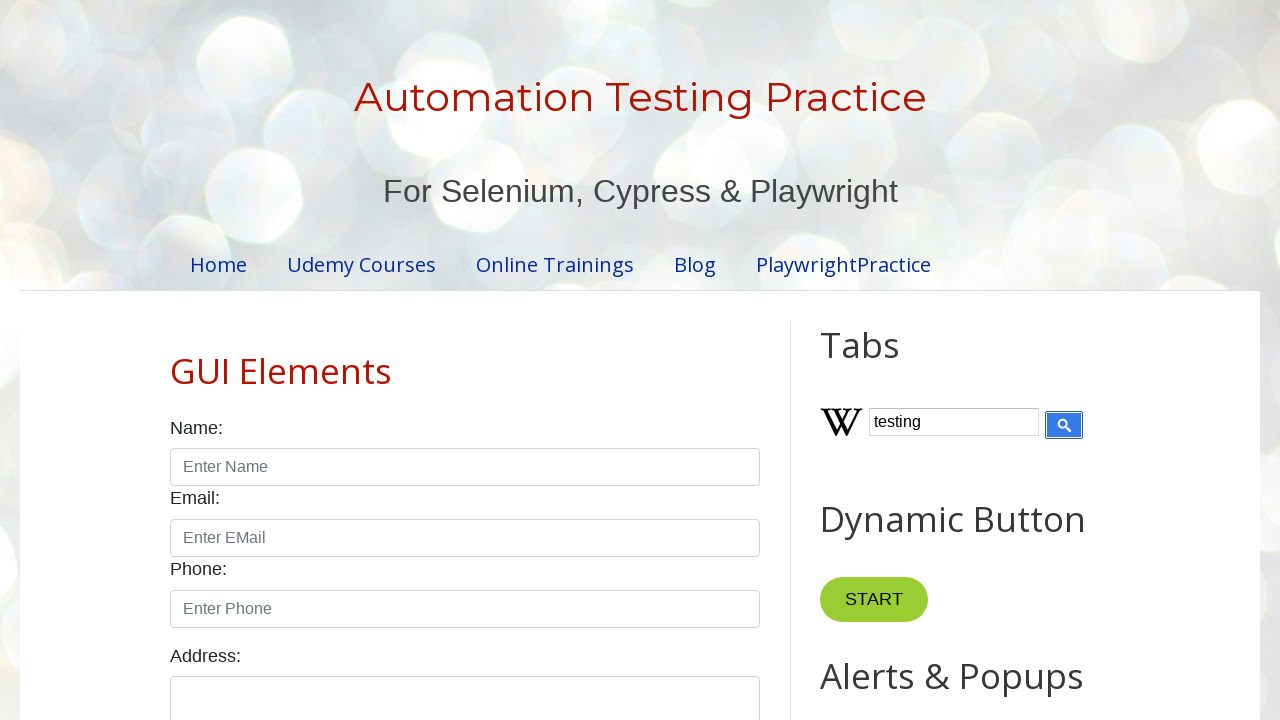

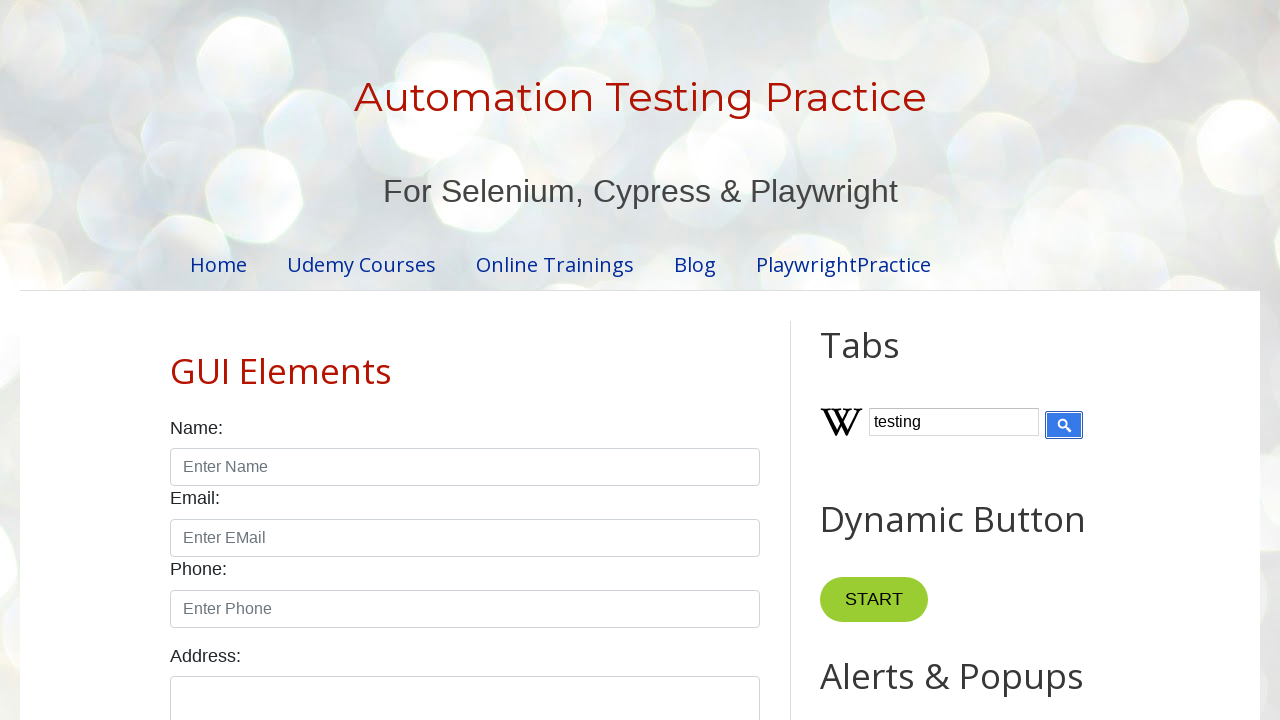